Navigates to SelectorsHub XPath practice page to verify the page loads

Starting URL: https://selectorshub.com/xpath-practice-page/

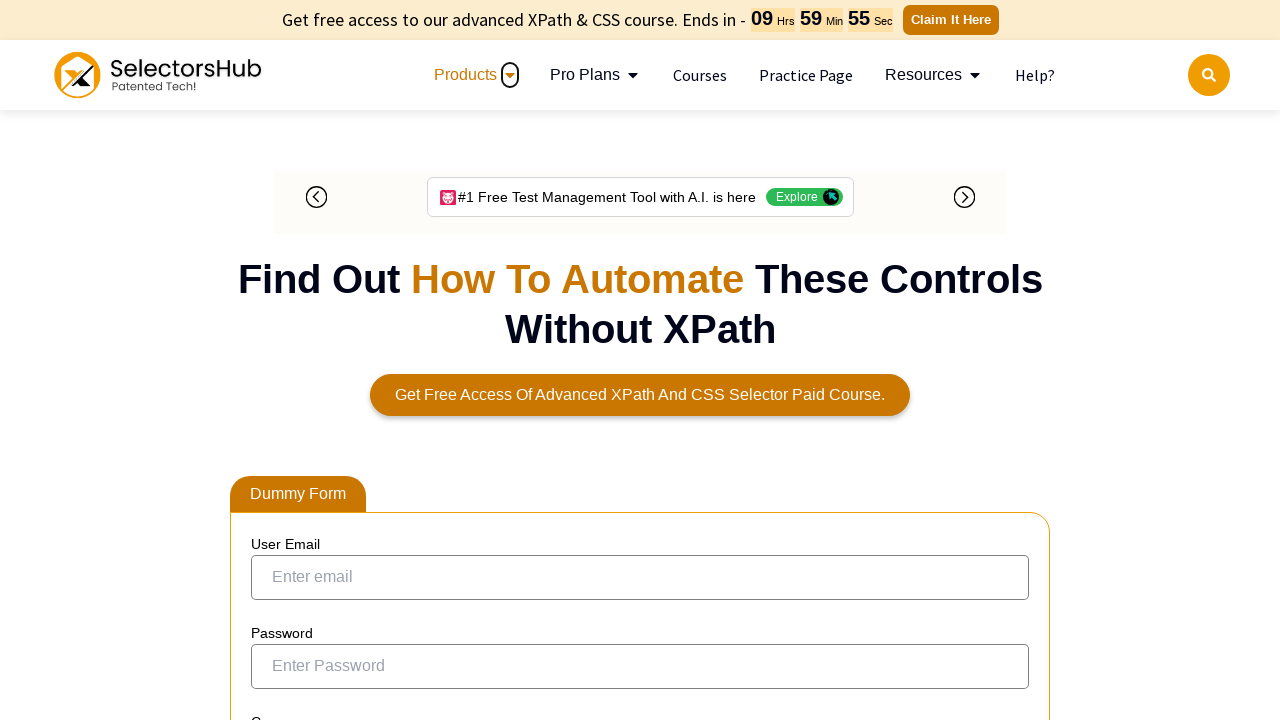

Waited for page DOM content to load on SelectorsHub XPath practice page
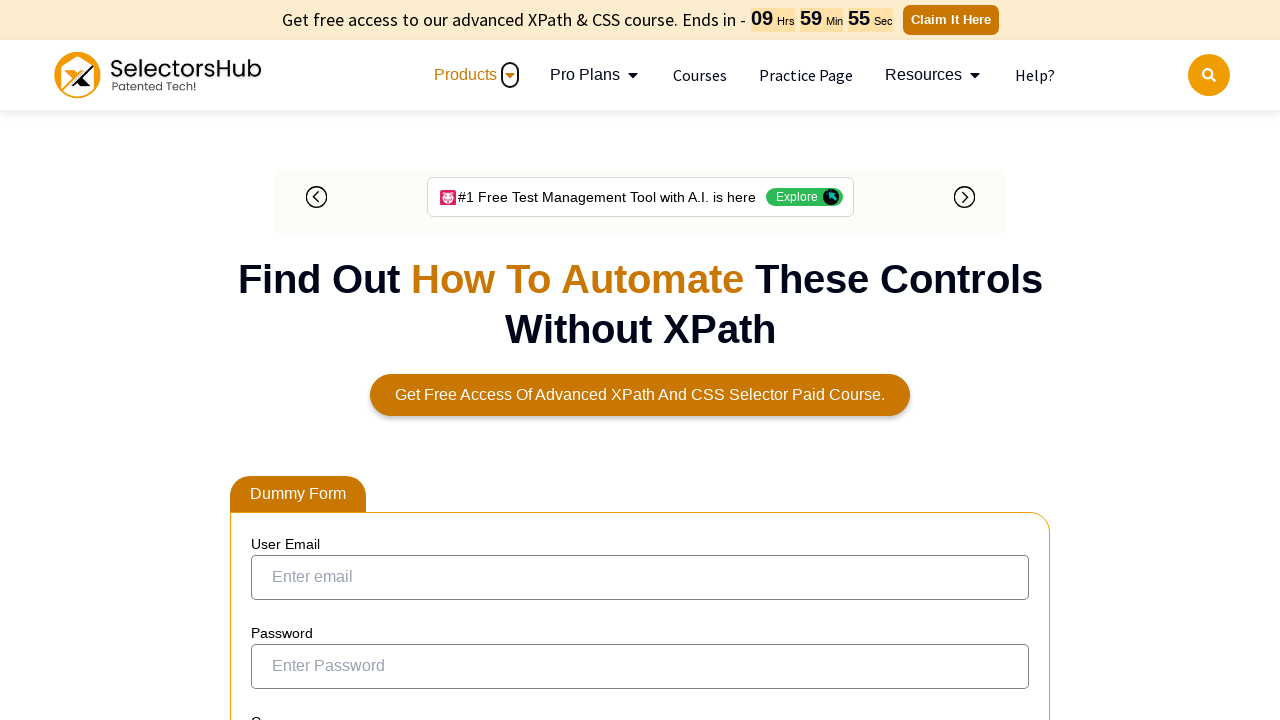

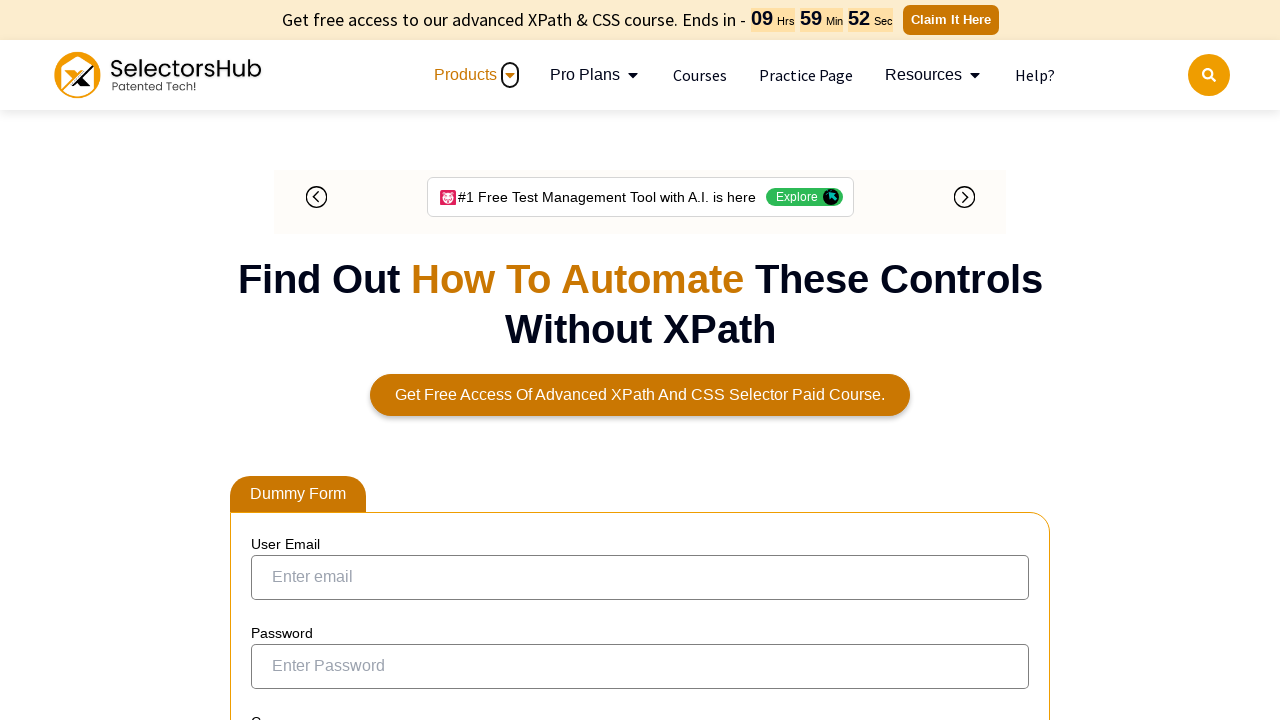